Tests form validation by filling only email and clicking login, verifying incomplete form prevents submission

Starting URL: https://ecohotels.com/account/corporatelogin/

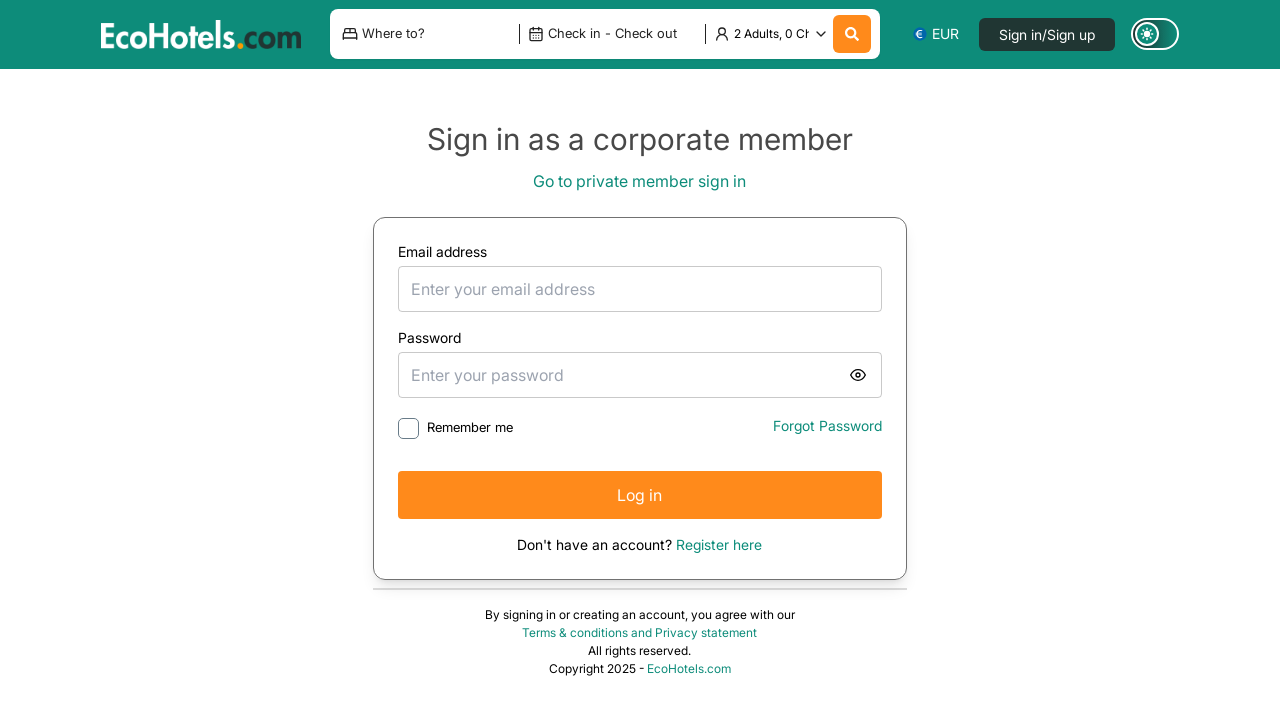

Filled email field with 'testuser@example.com' on internal:role=textbox[name="Enter your email address"i]
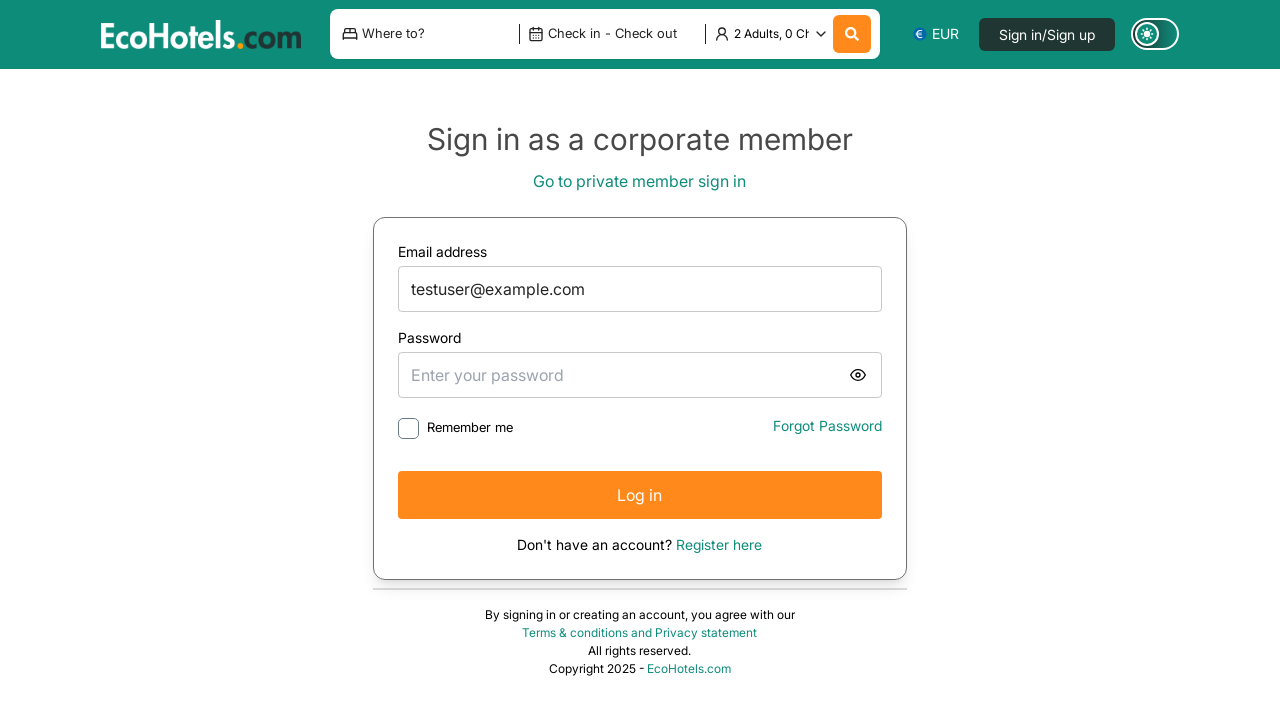

Clicked login button with empty password field at (640, 495) on internal:role=button[name="Log in"i]
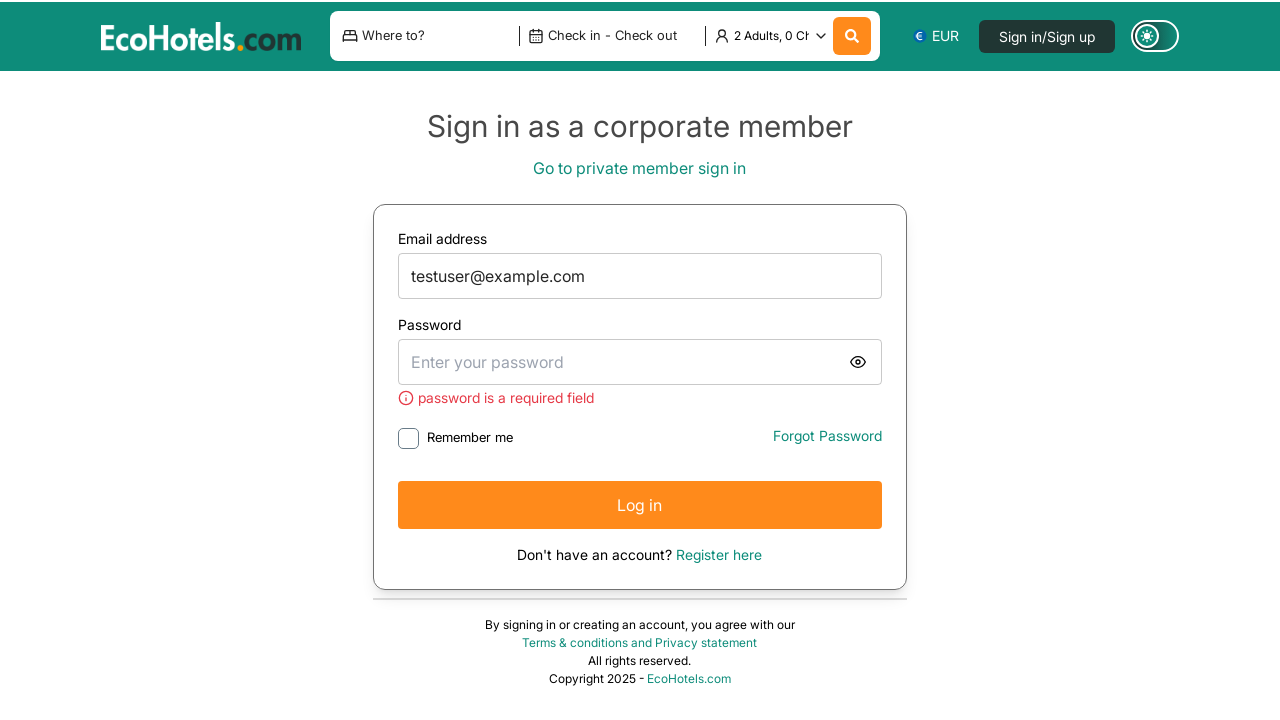

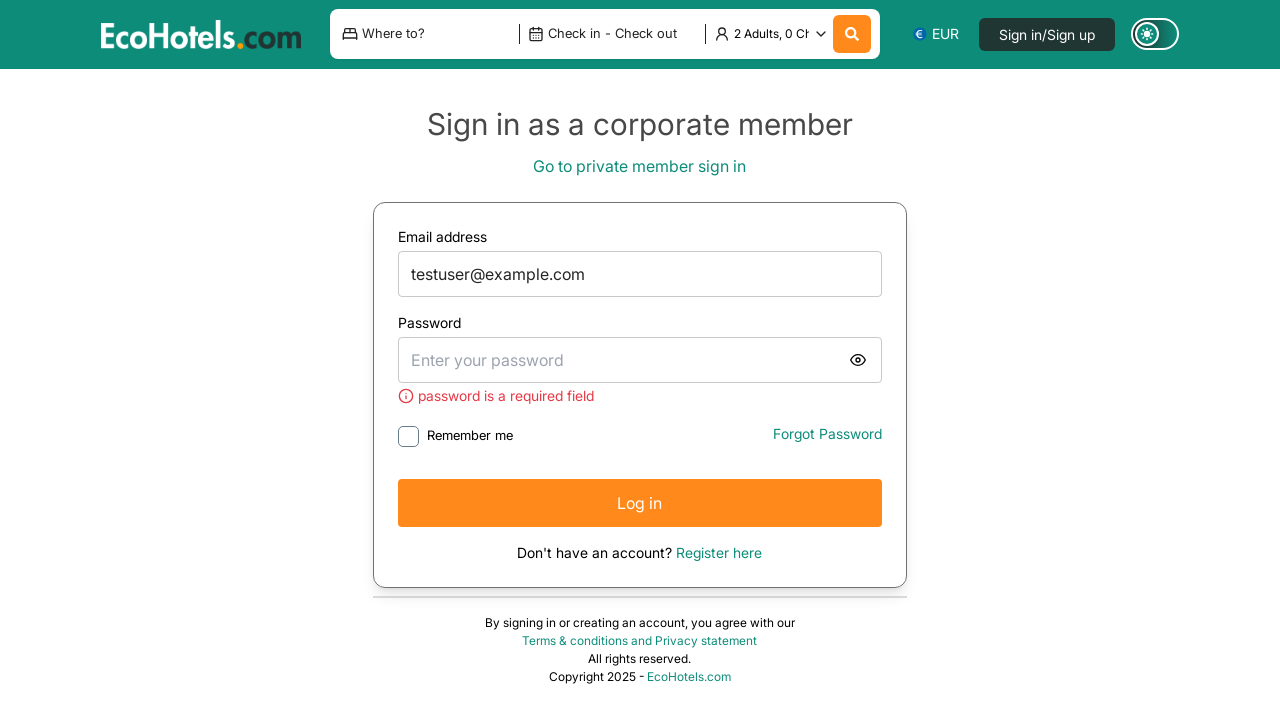